Tests drag and drop functionality within an iframe by dragging an element from source to destination

Starting URL: https://jqueryui.com/droppable/

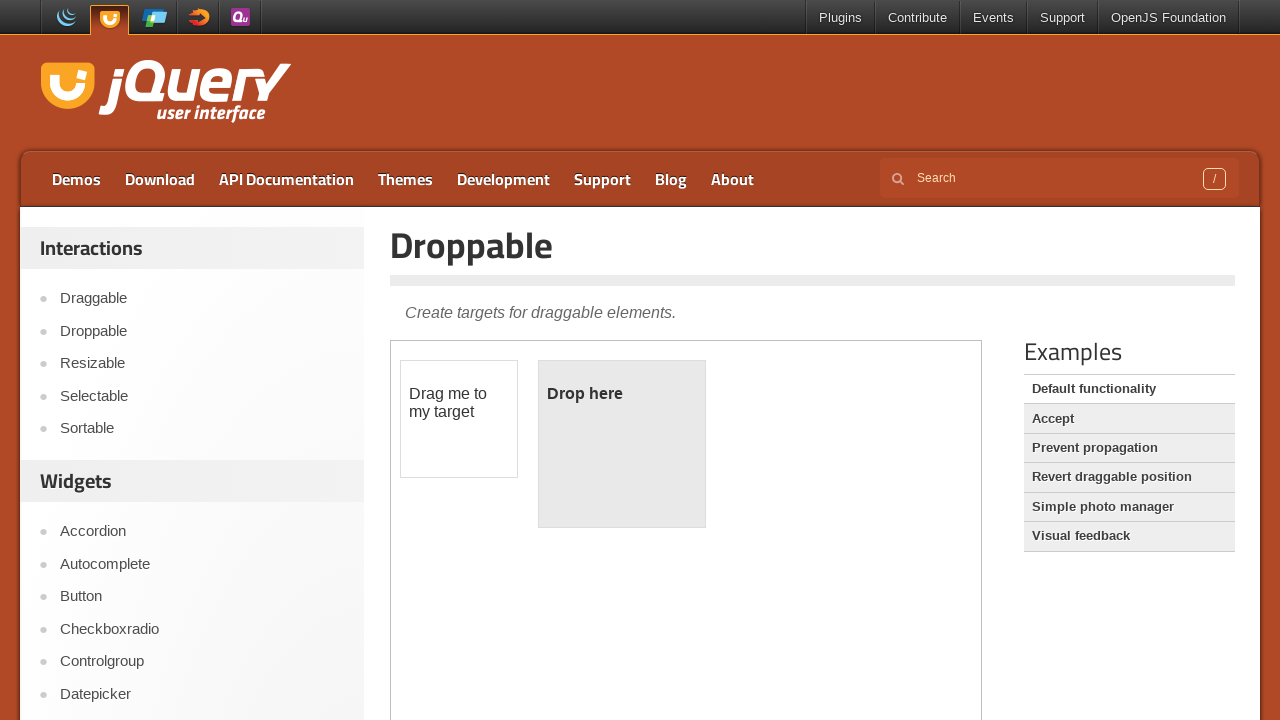

Located the first iframe containing drag and drop elements
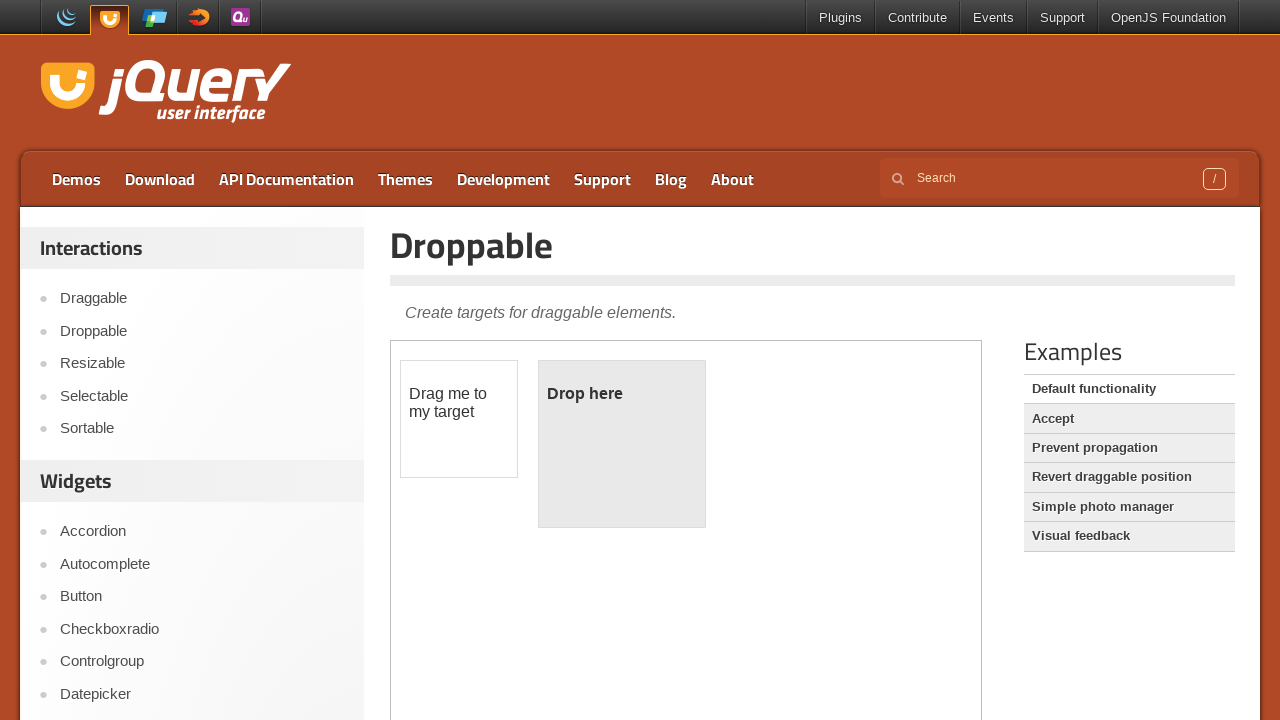

Located the draggable source element
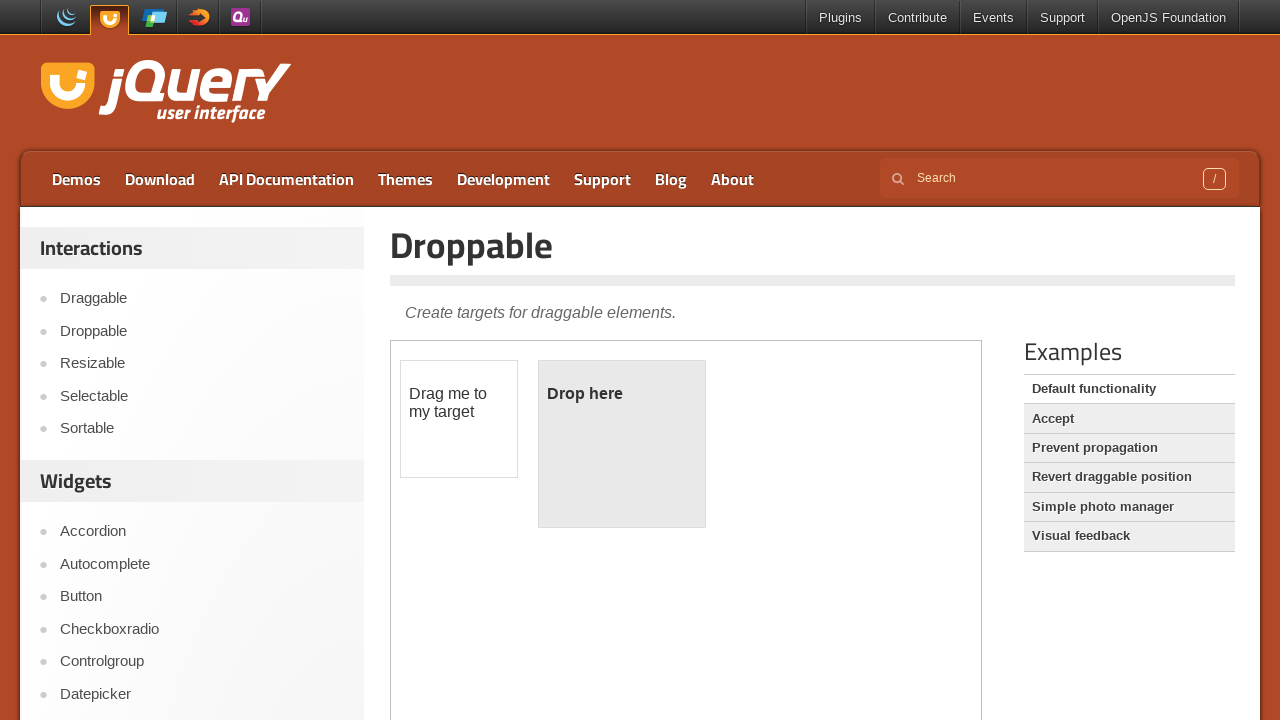

Located the droppable destination element
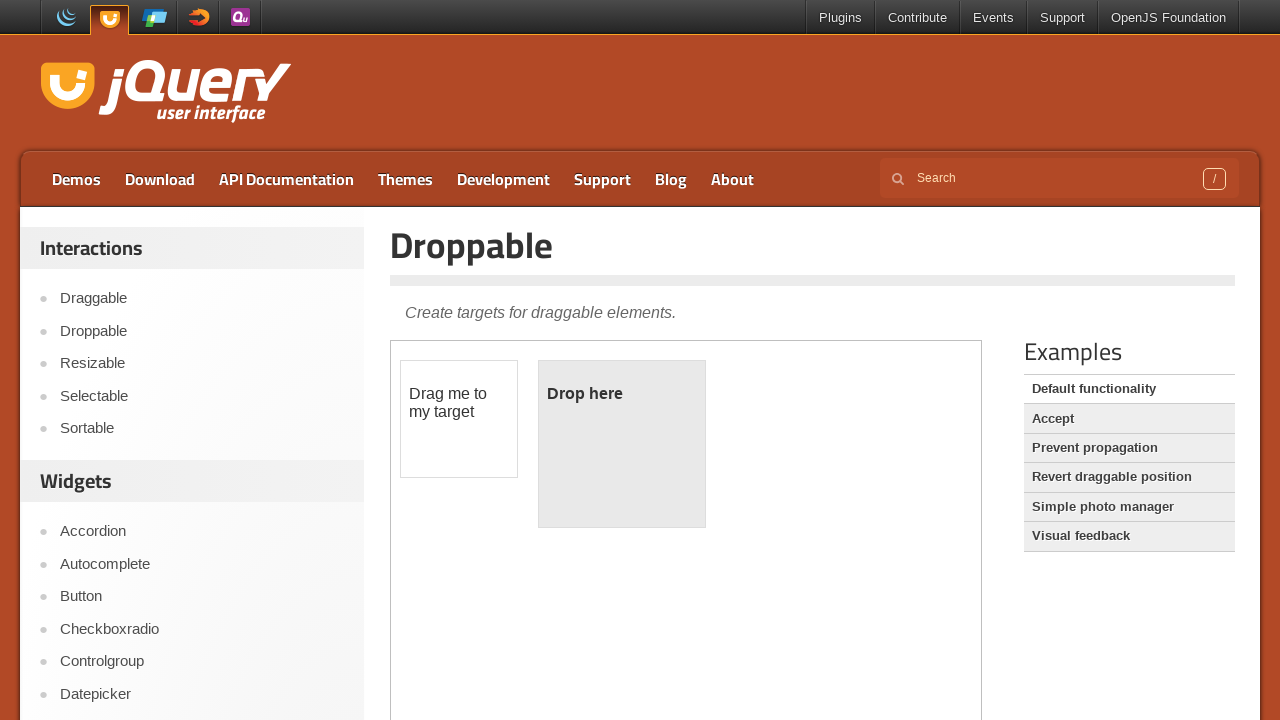

Dragged element from source to destination at (622, 444)
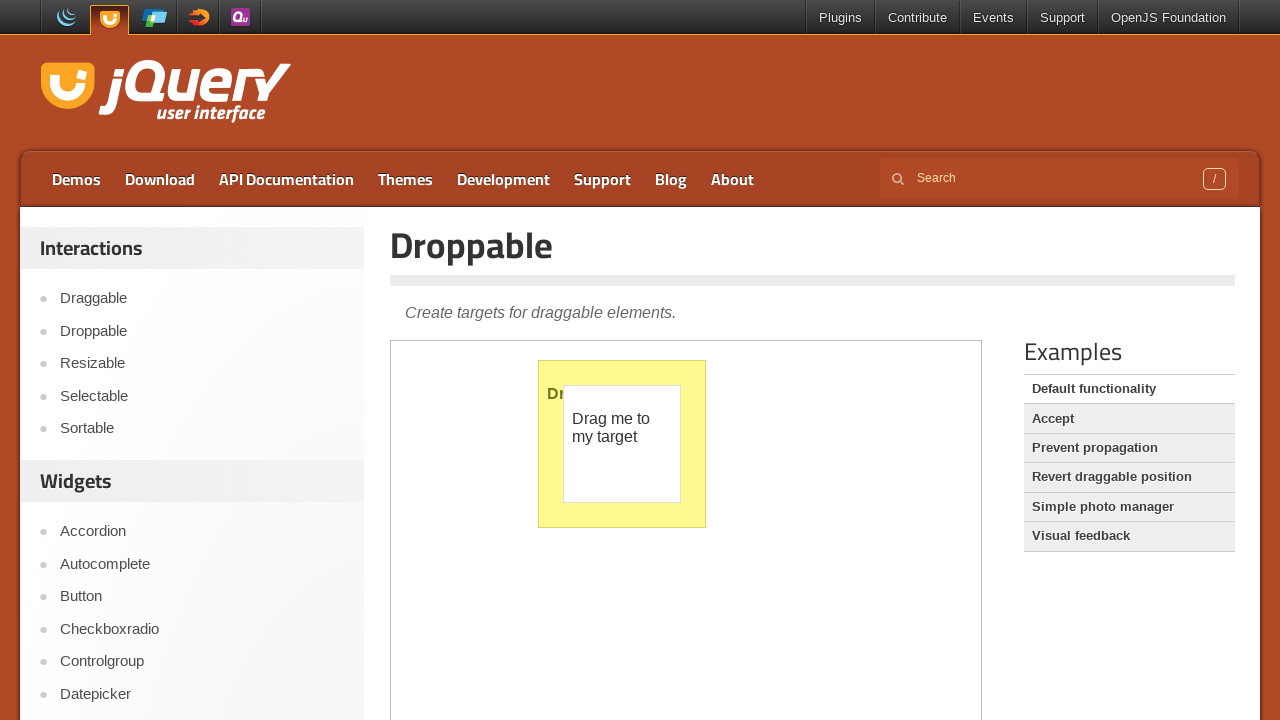

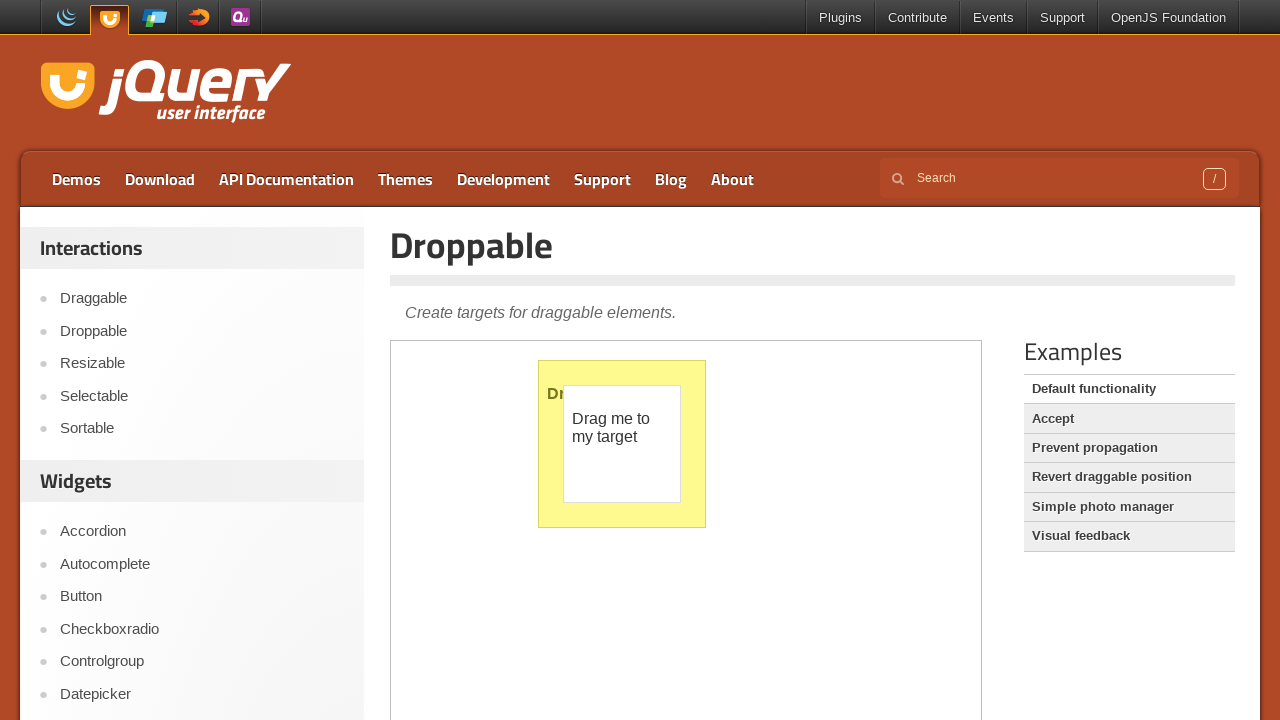